Tests radio button selection functionality by clicking three different radio buttons using various selector strategies

Starting URL: https://formy-project.herokuapp.com/radiobutton

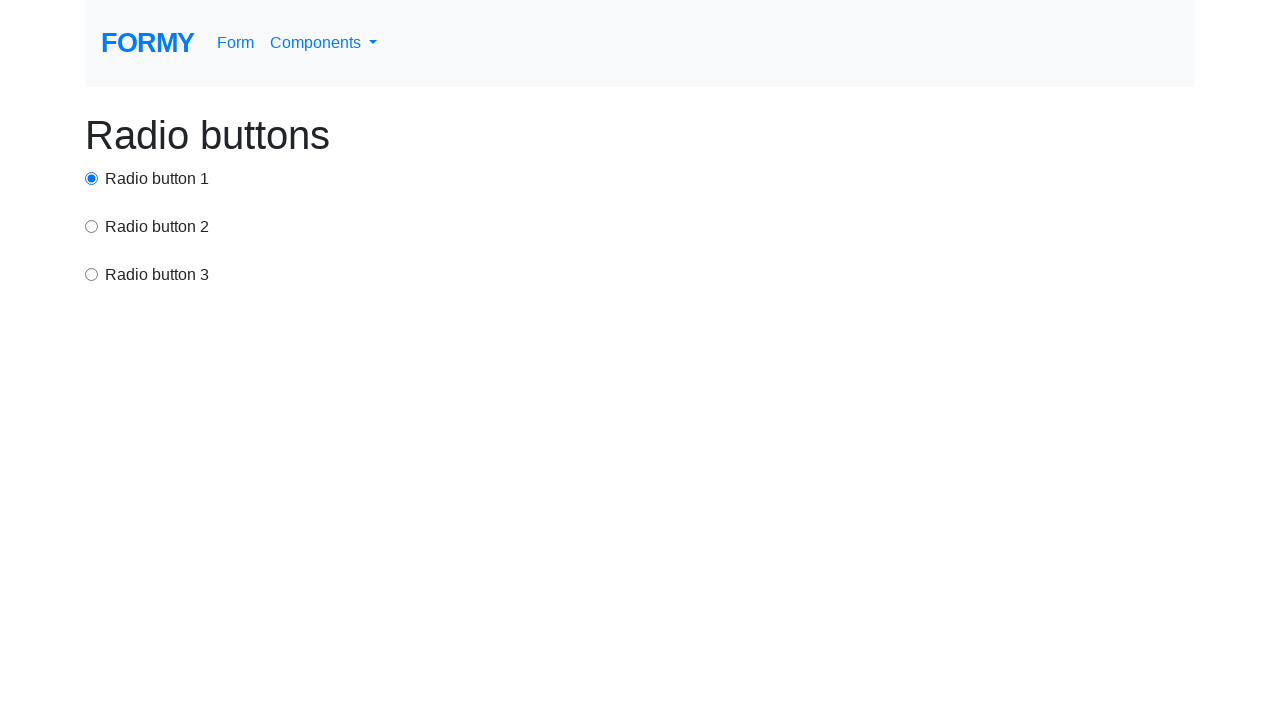

Clicked first radio button using ID selector at (92, 178) on #radio-button-1
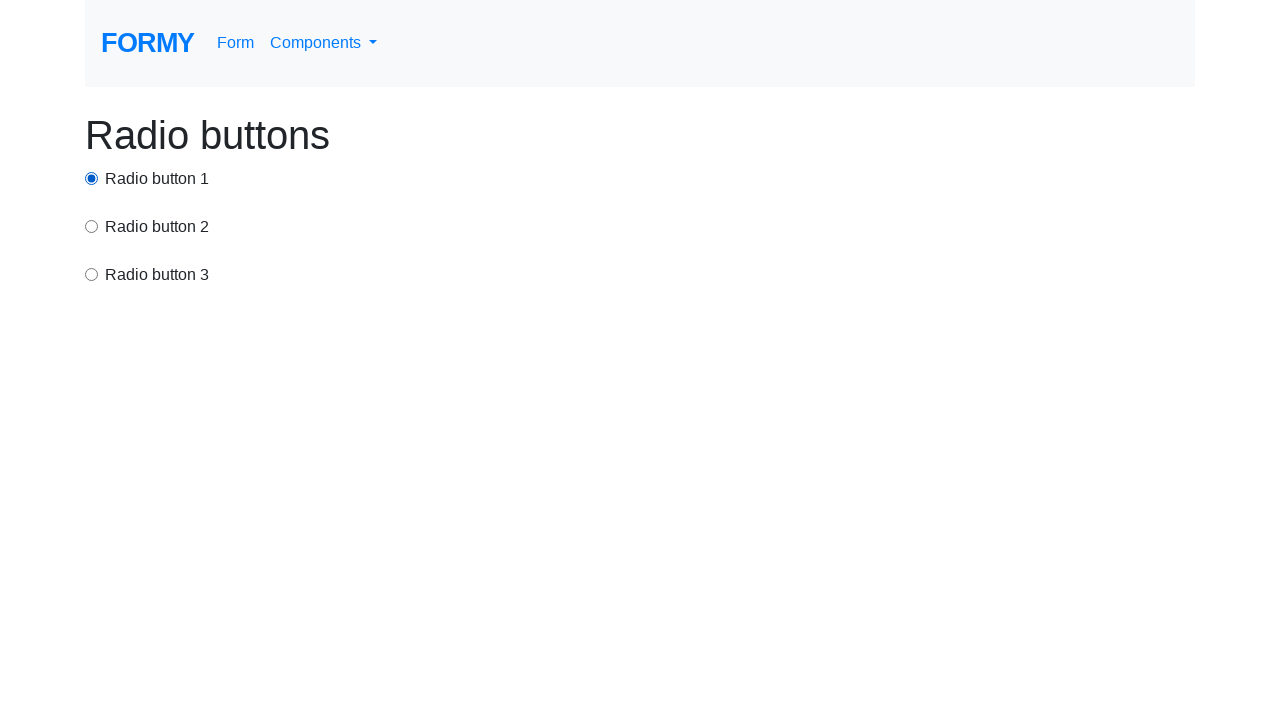

Clicked second radio button using CSS selector at (92, 226) on input[value='option2']
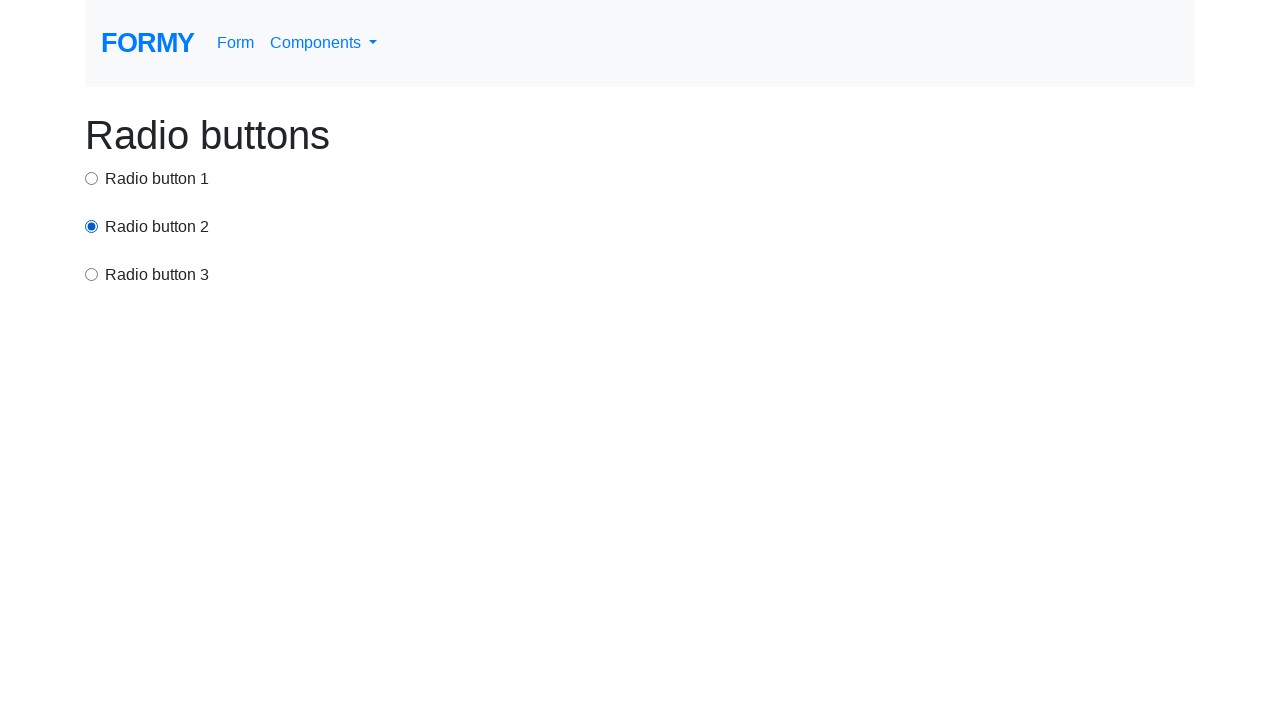

Clicked third radio button using xpath selector at (92, 274) on xpath=/html/body/div/div[3]/input
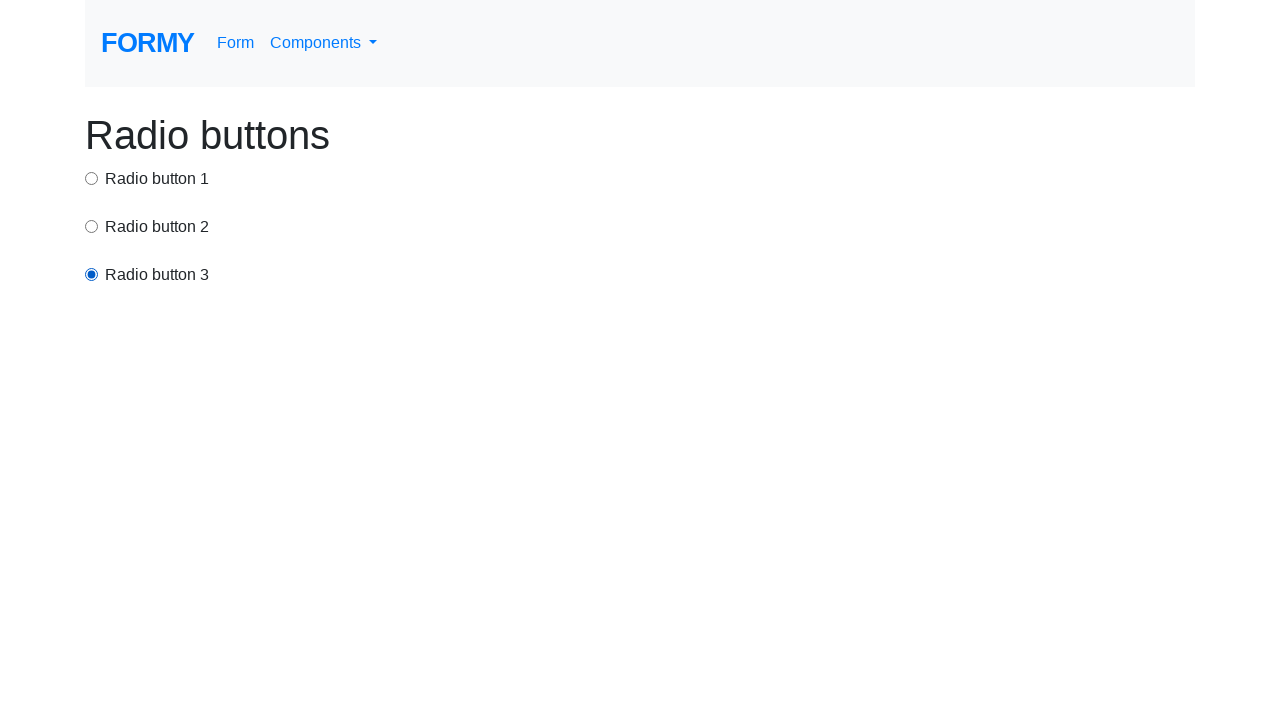

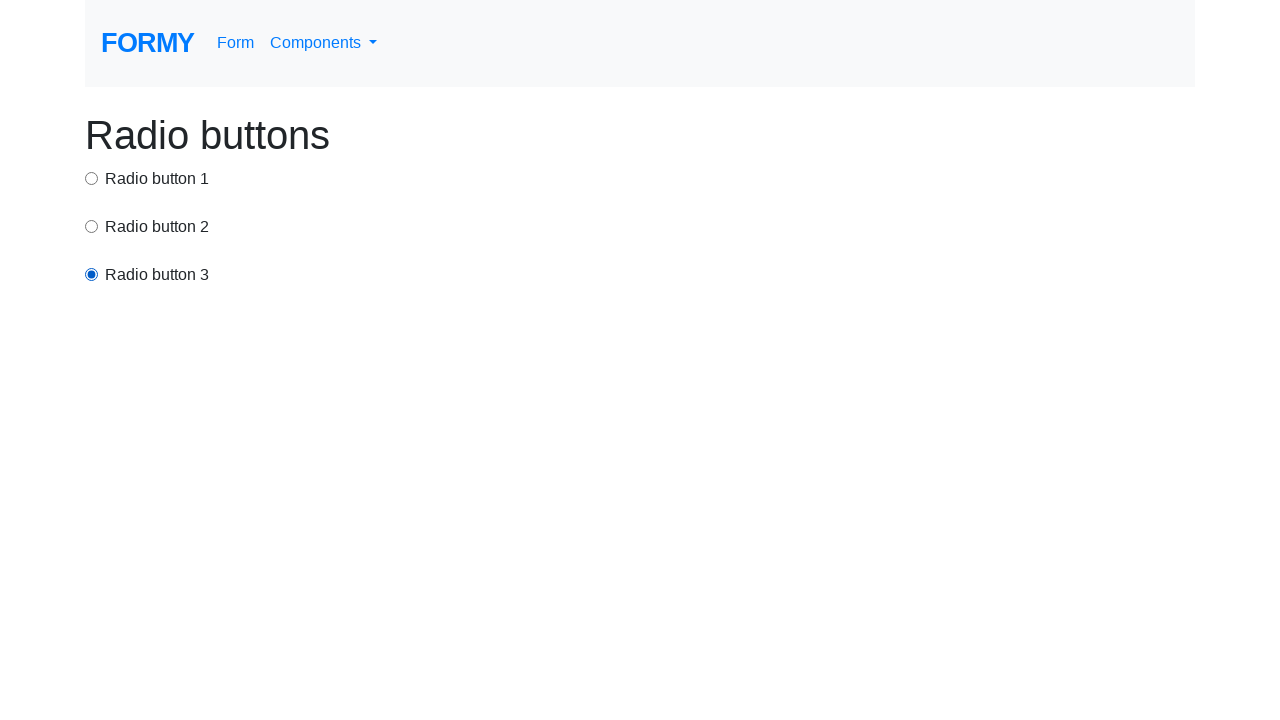